Tests error handling by navigating to a non-existent page and verifying the application handles 404 errors gracefully.

Starting URL: https://livebid-app.preview.emergentagent.com/nonexistent-page

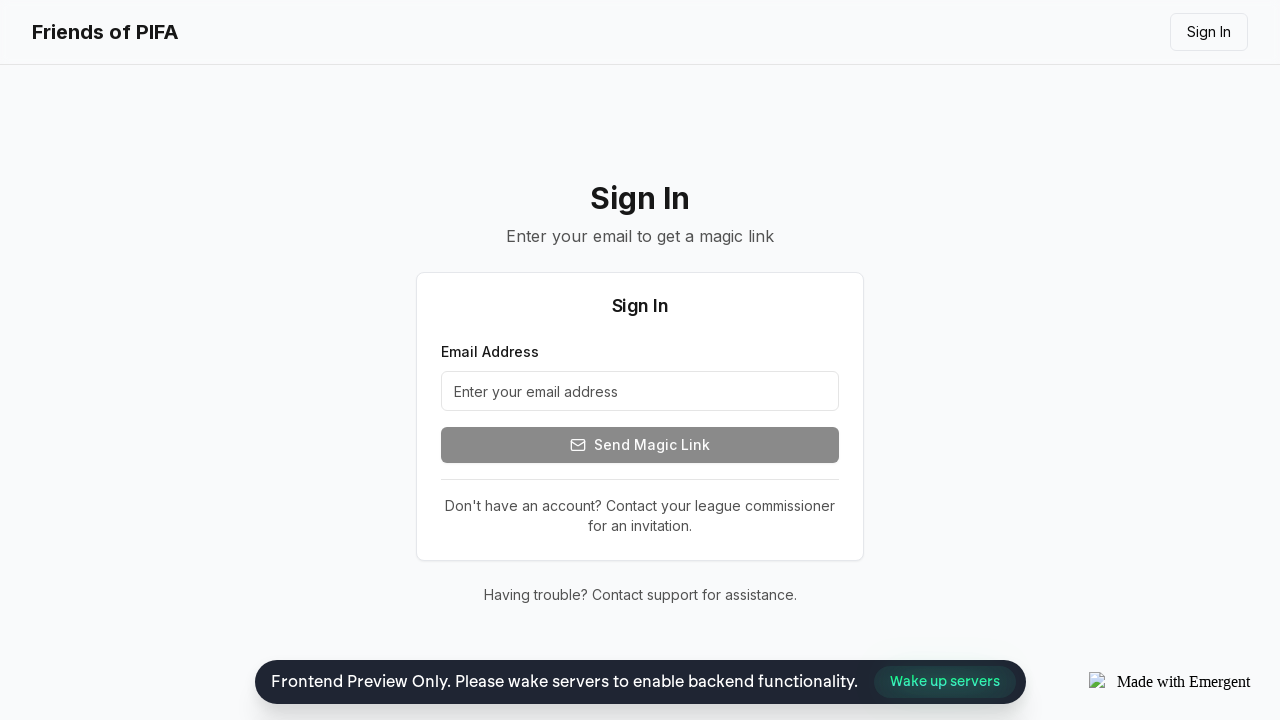

Navigated to non-existent page to test 404 error handling
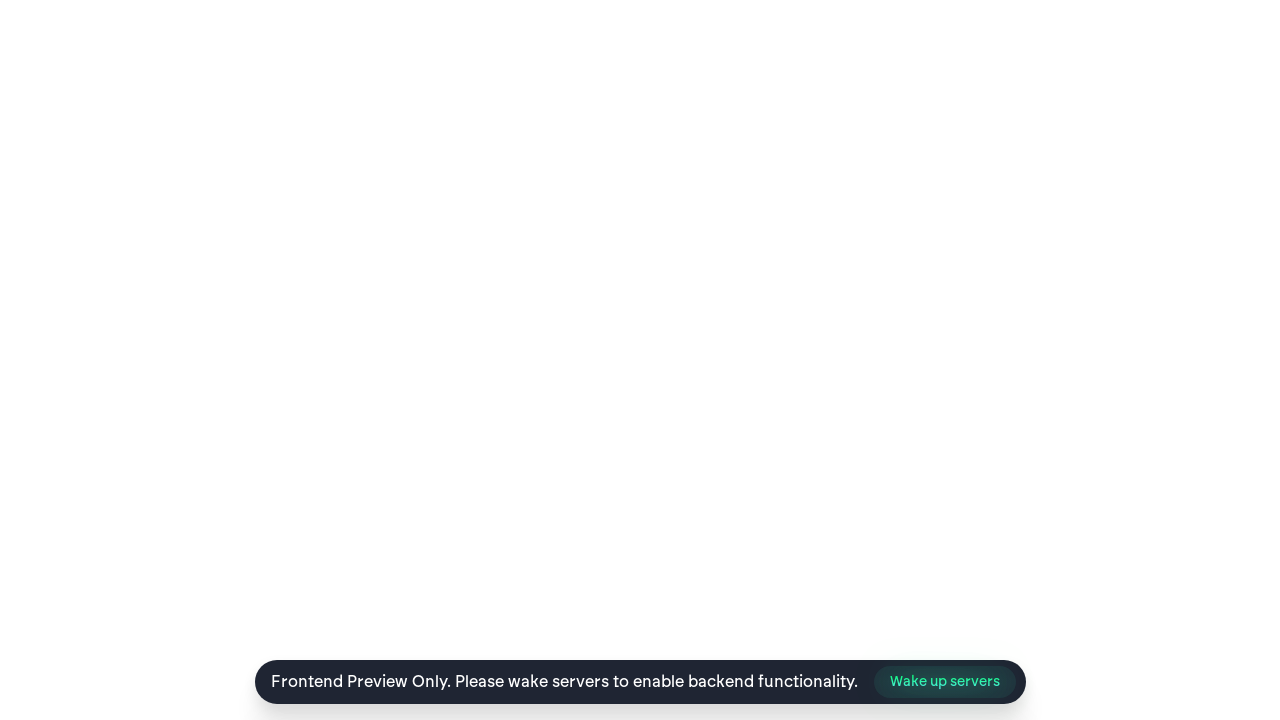

Checked for 404 error page indicators
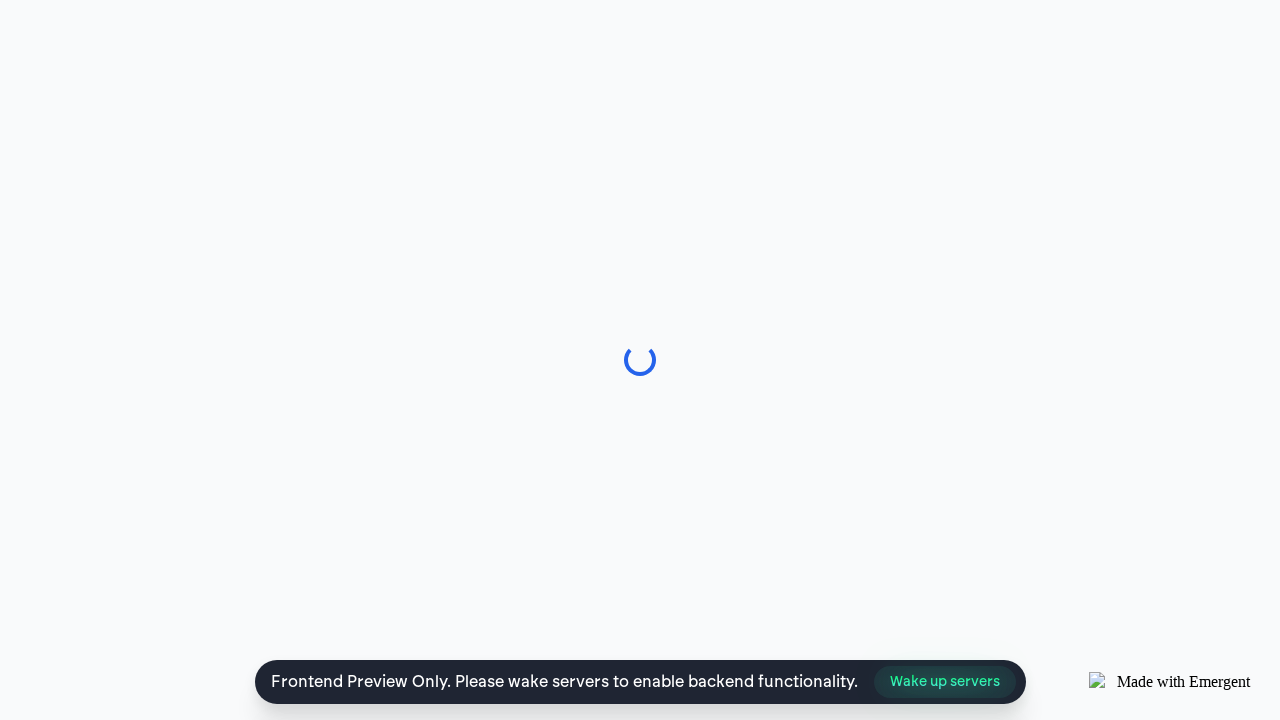

Navigated back to main page to verify application recovery
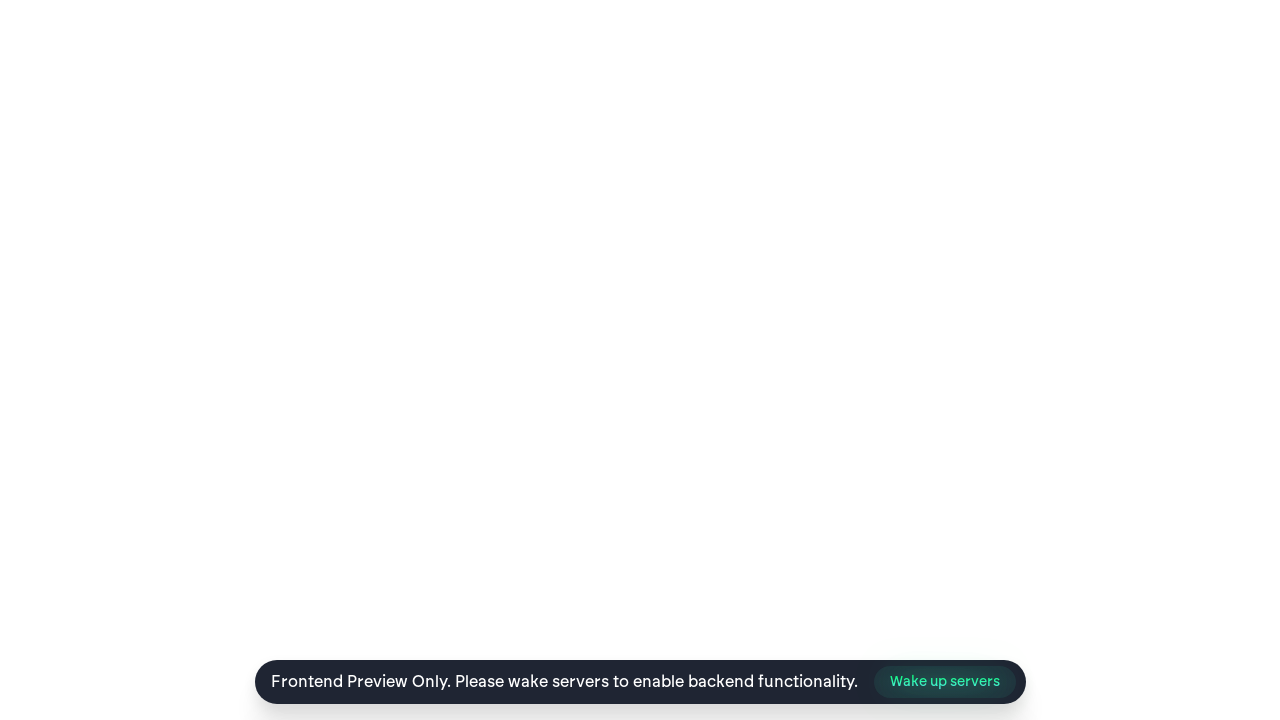

Verified application recovered and main page is visible
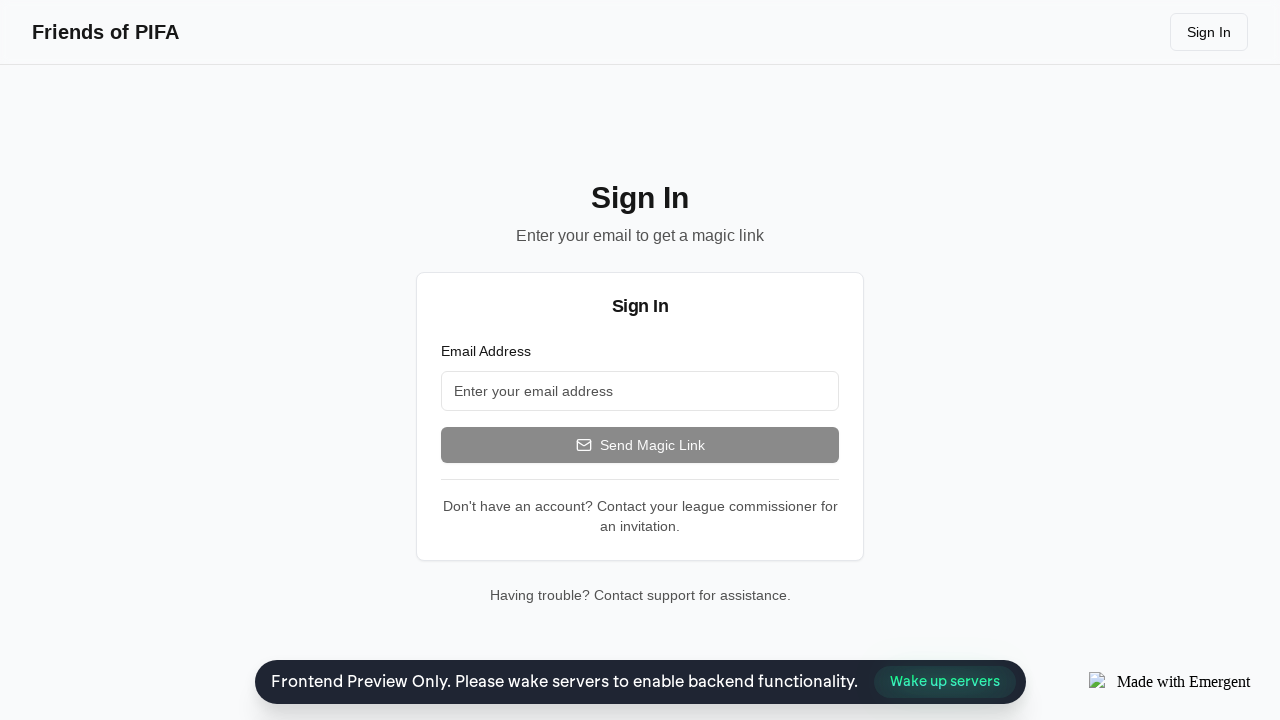

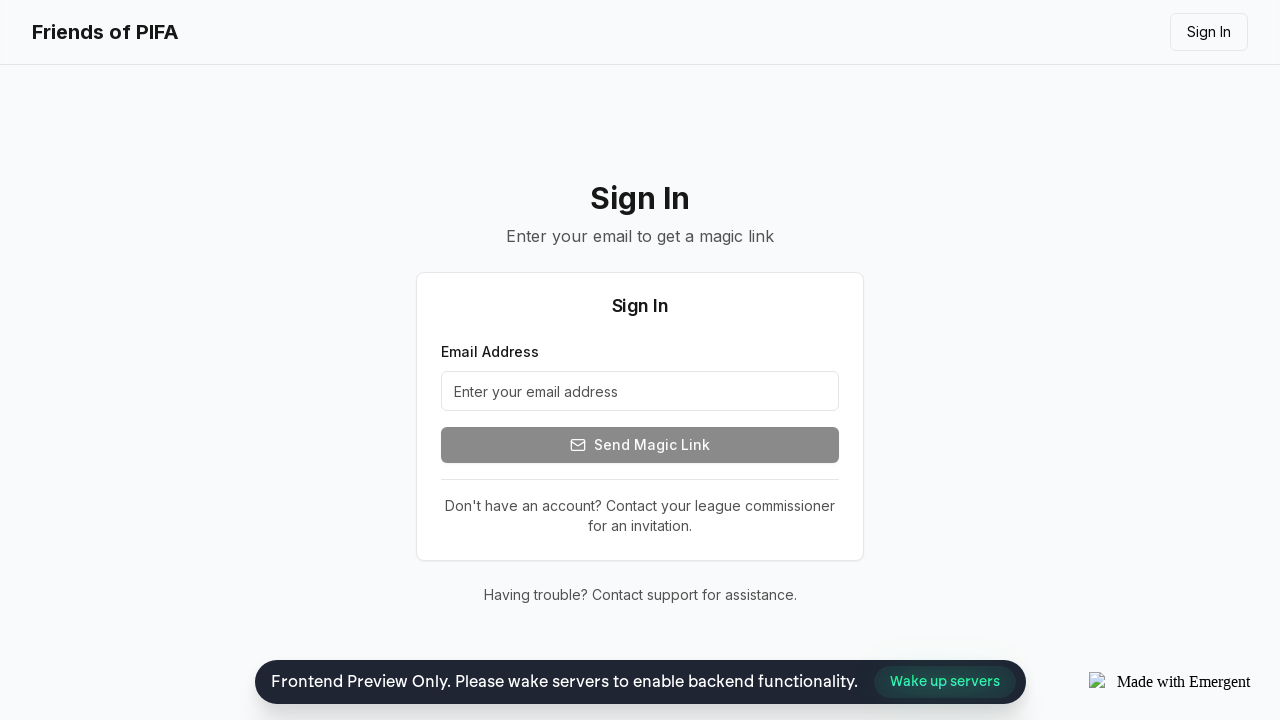